Tests JavaScript alert handling by clicking a button that triggers an alert and accepting it

Starting URL: http://demo.automationtesting.in/Alerts.html

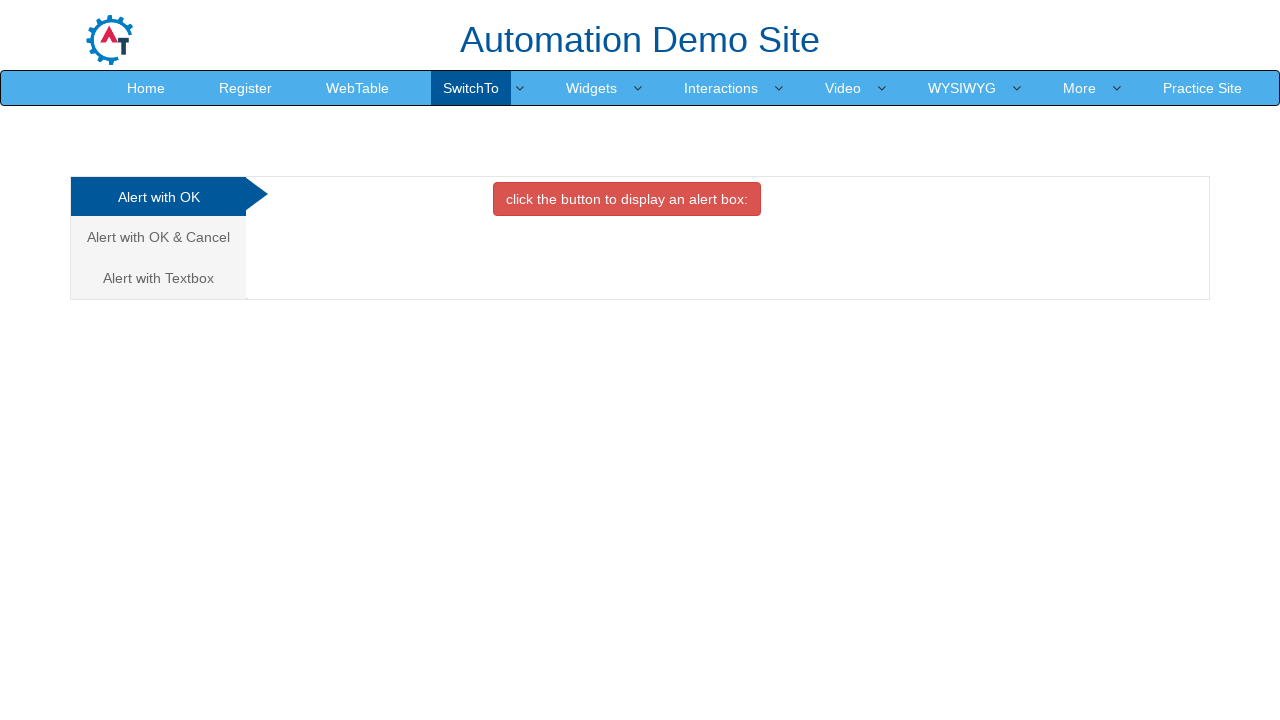

Set up dialog handler to accept alerts
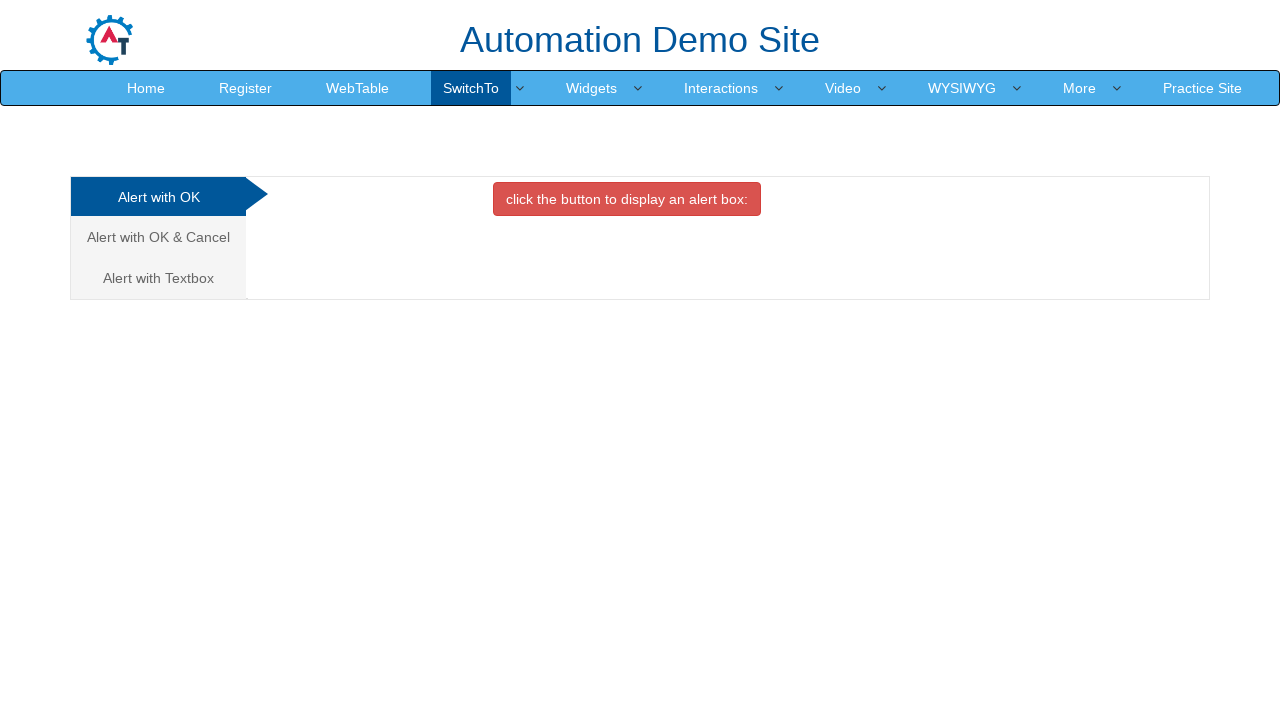

Clicked the danger button to trigger JavaScript alert at (627, 199) on button.btn.btn-danger
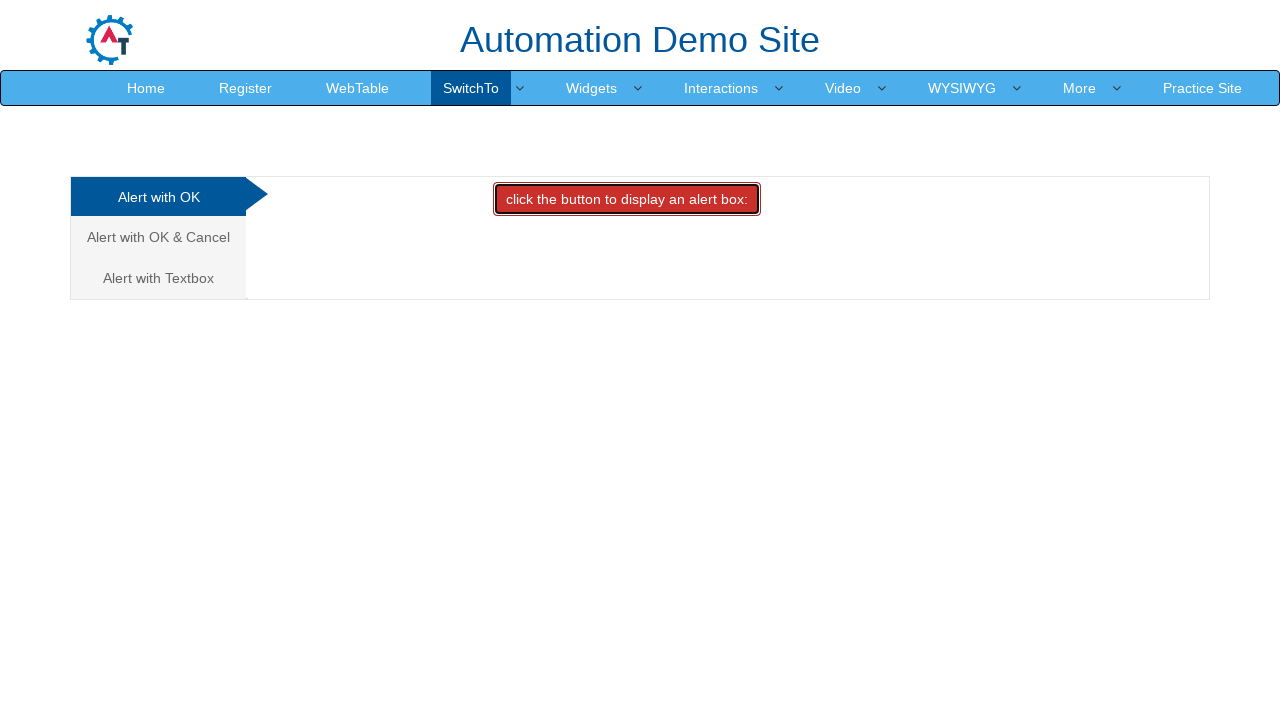

Waited for alert to be processed
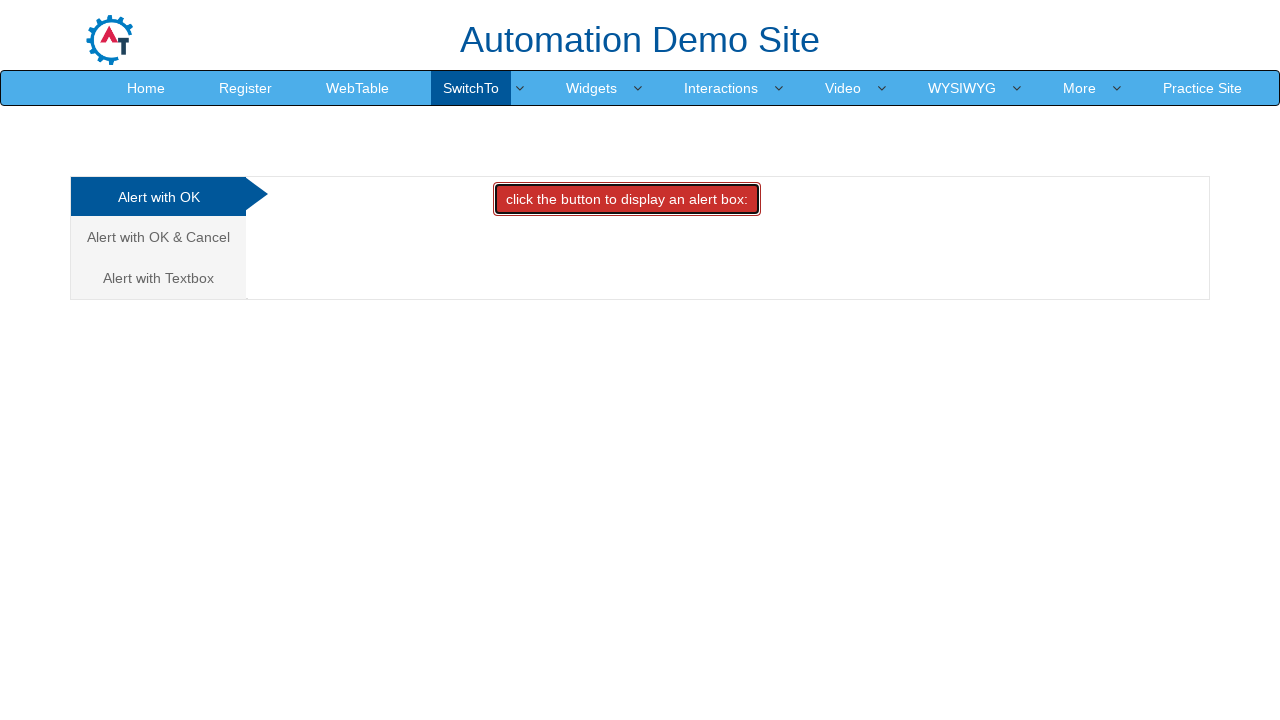

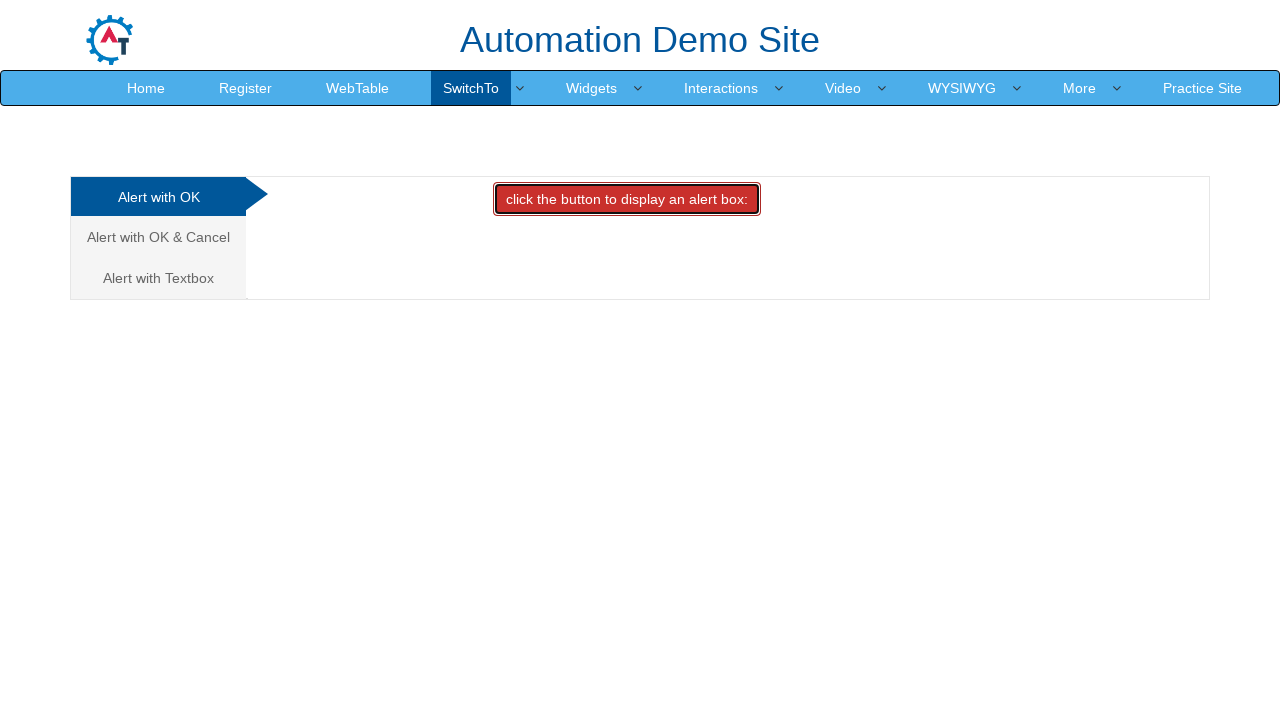